Tests the sorting functionality of a product offers table by clicking the column header, then navigates through paginated results to find a specific item ("Rice") using the Next button.

Starting URL: https://rahulshettyacademy.com/seleniumPractise/#/offers

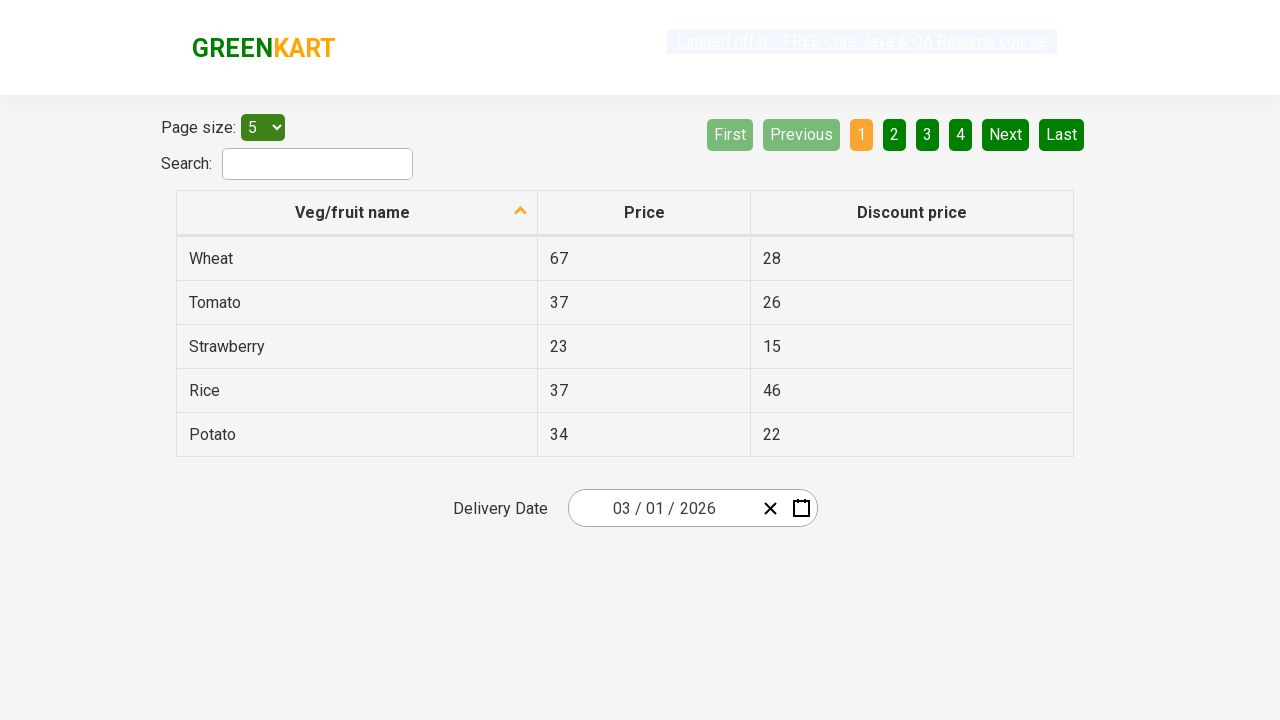

Waited for product offers table to load
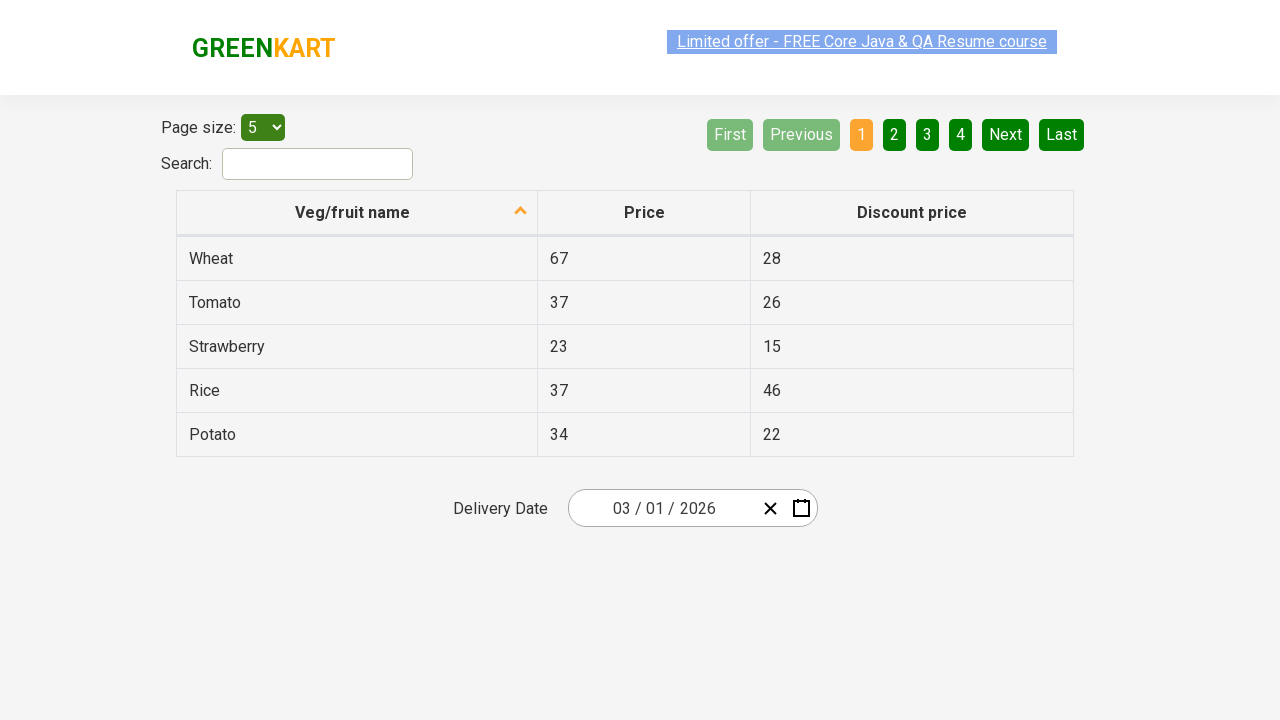

Clicked first column header to sort table at (357, 213) on xpath=//tr/th[1]
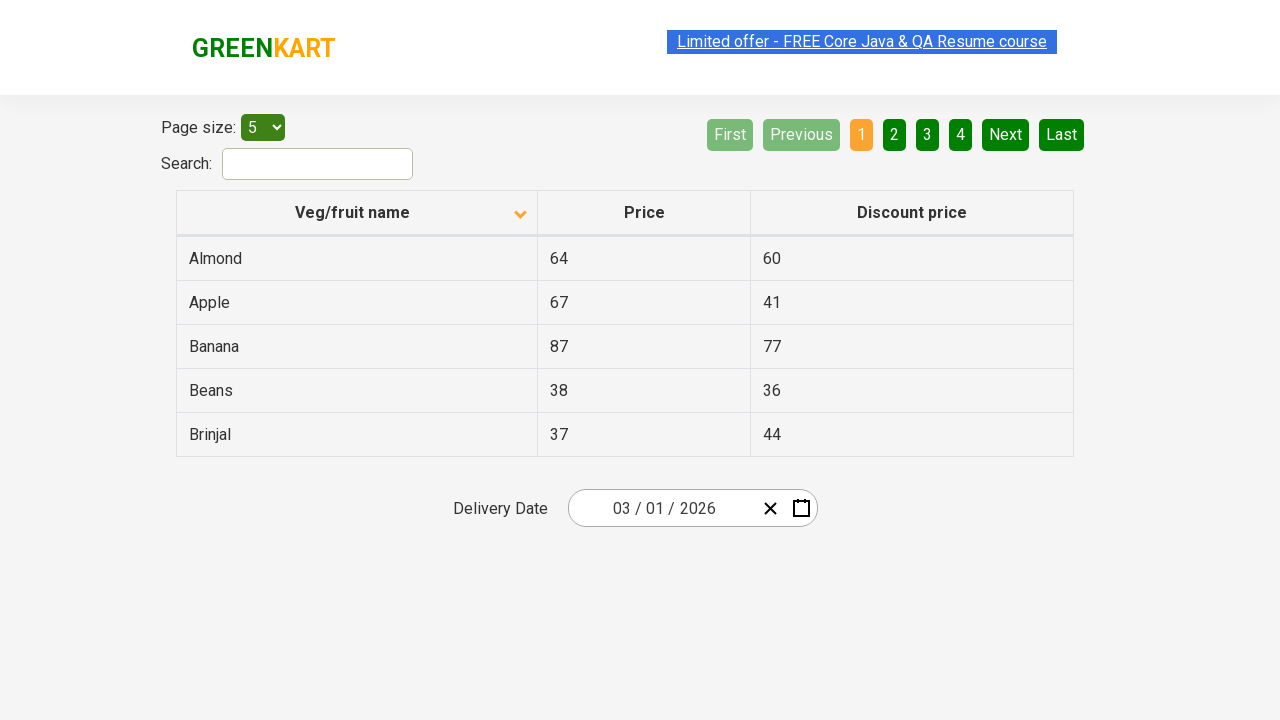

Table sorted and data rows loaded
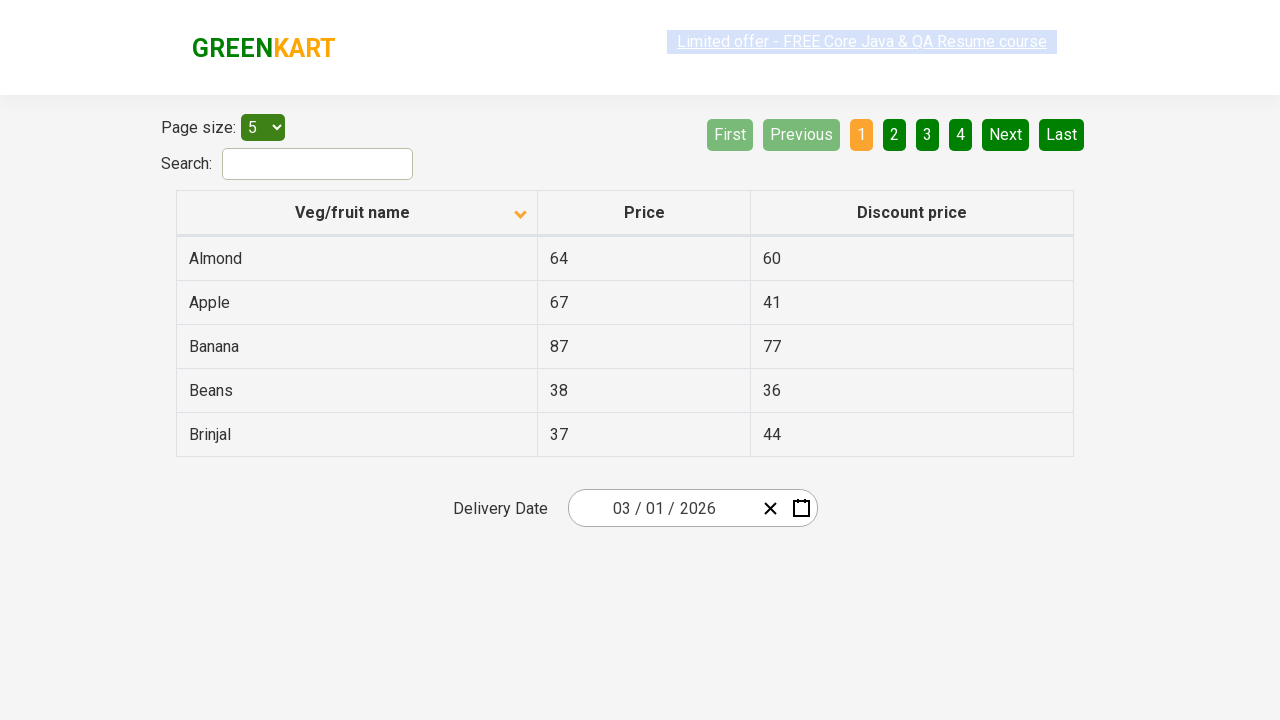

Clicked Next button to navigate to page 2 at (1006, 134) on [aria-label='Next']
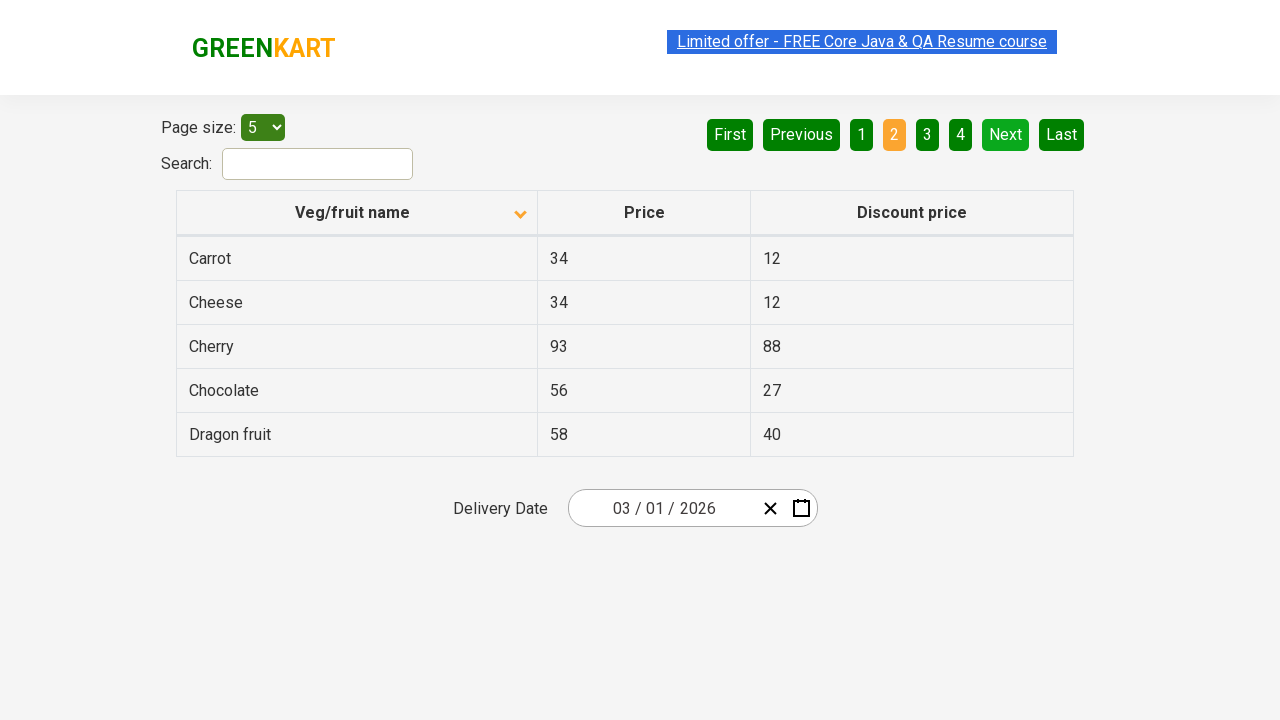

Waited for table to update after pagination
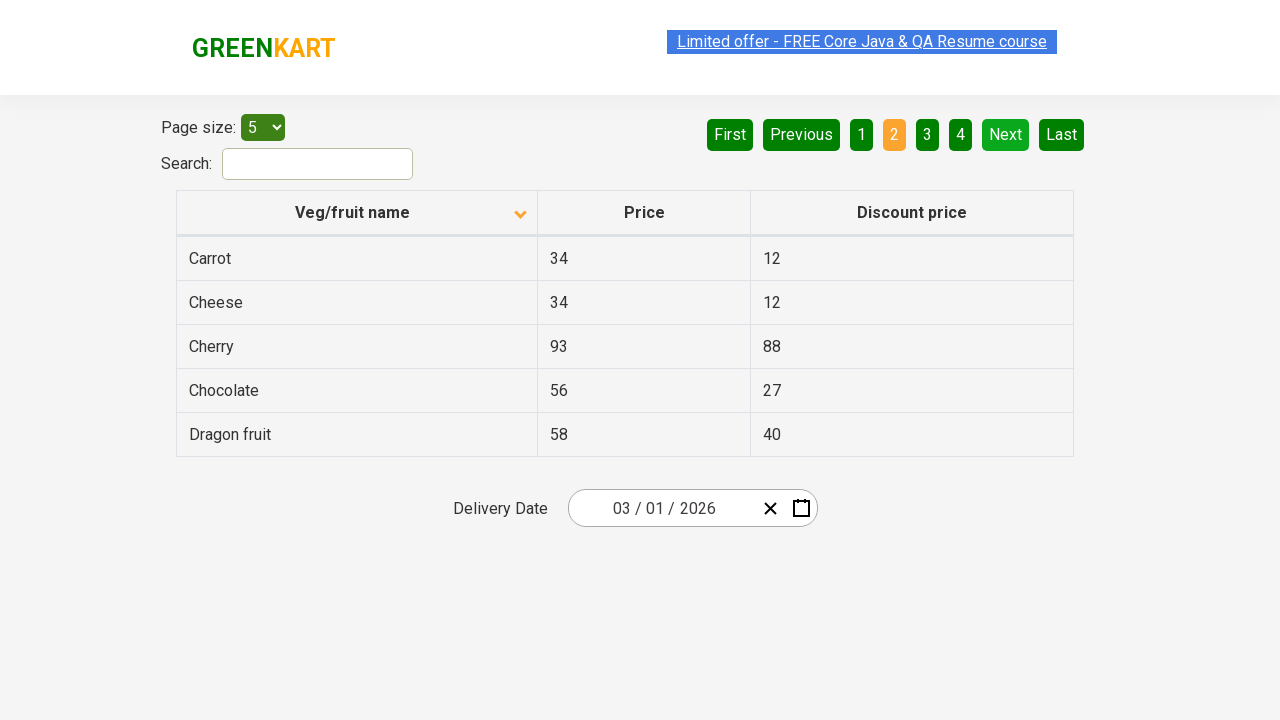

Clicked Next button to navigate to page 3 at (1006, 134) on [aria-label='Next']
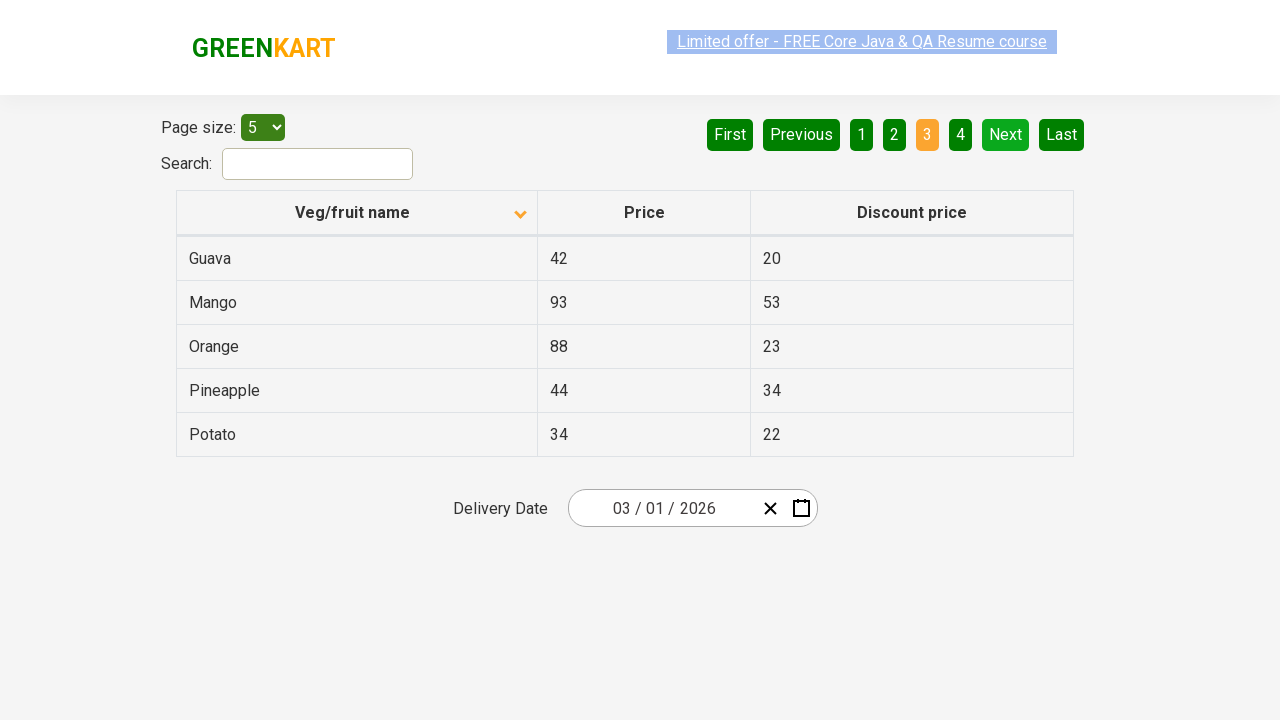

Waited for table to update after pagination
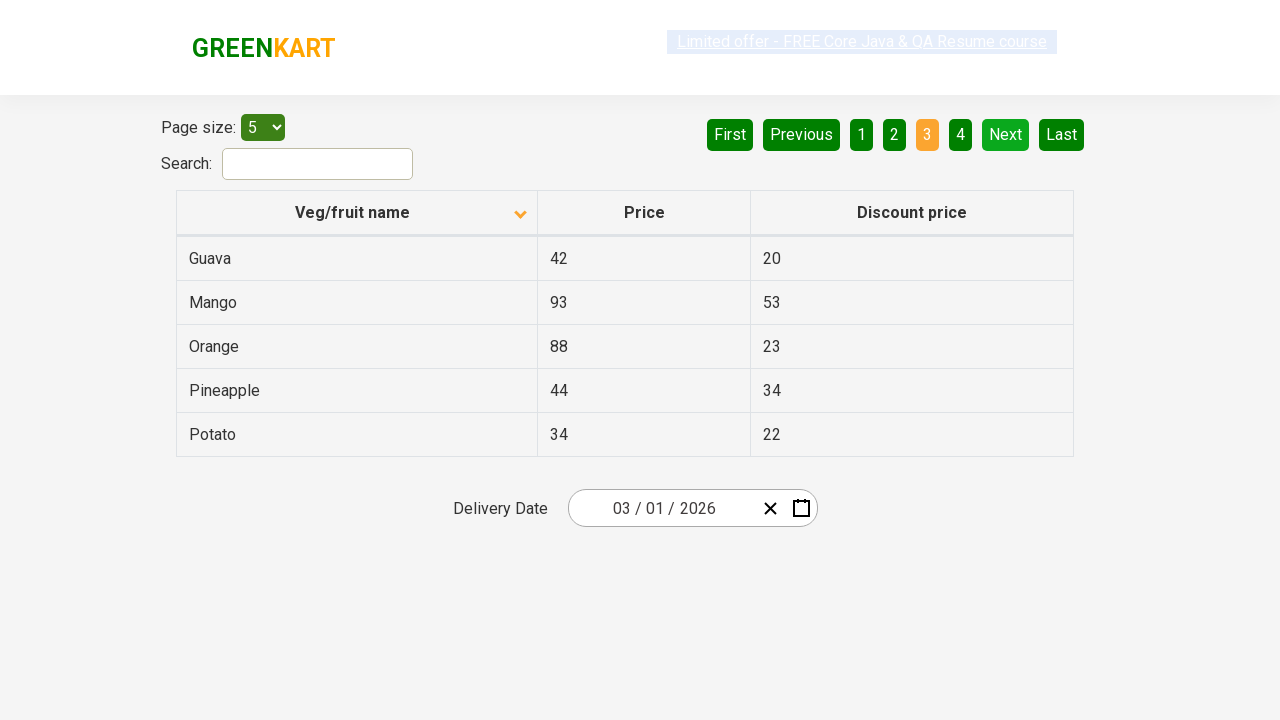

Clicked Next button to navigate to page 4 at (1006, 134) on [aria-label='Next']
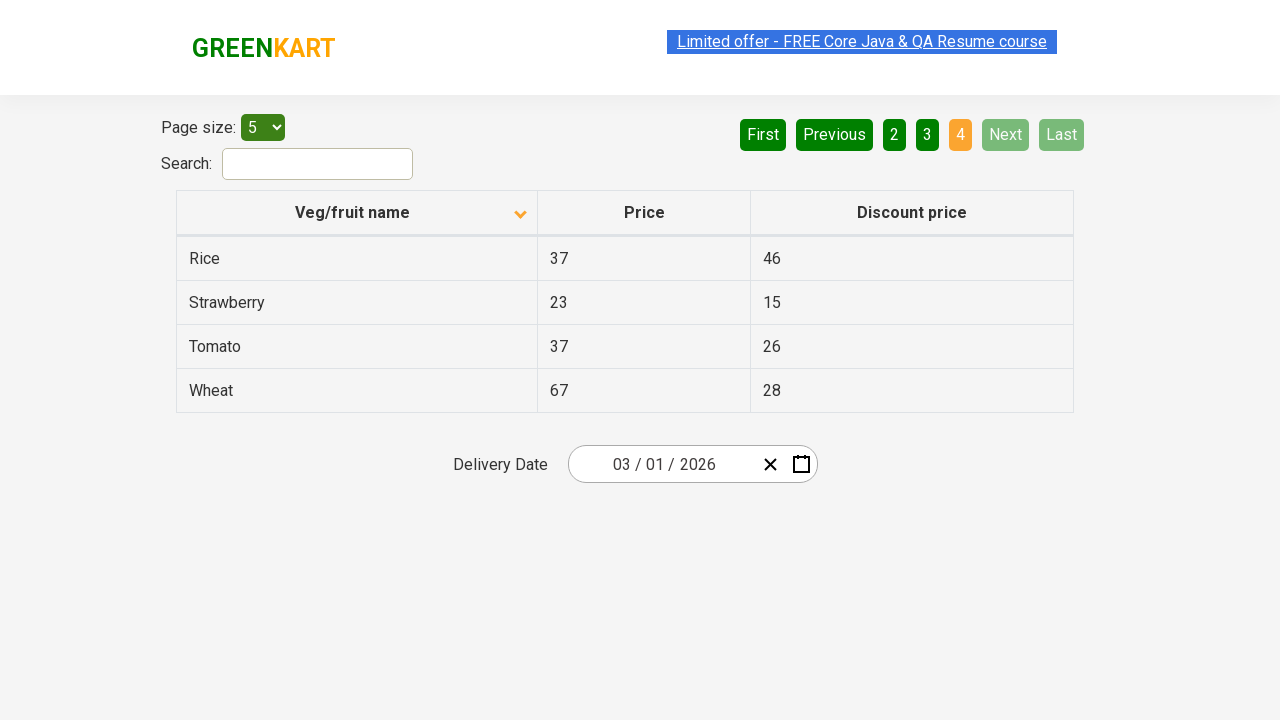

Waited for table to update after pagination
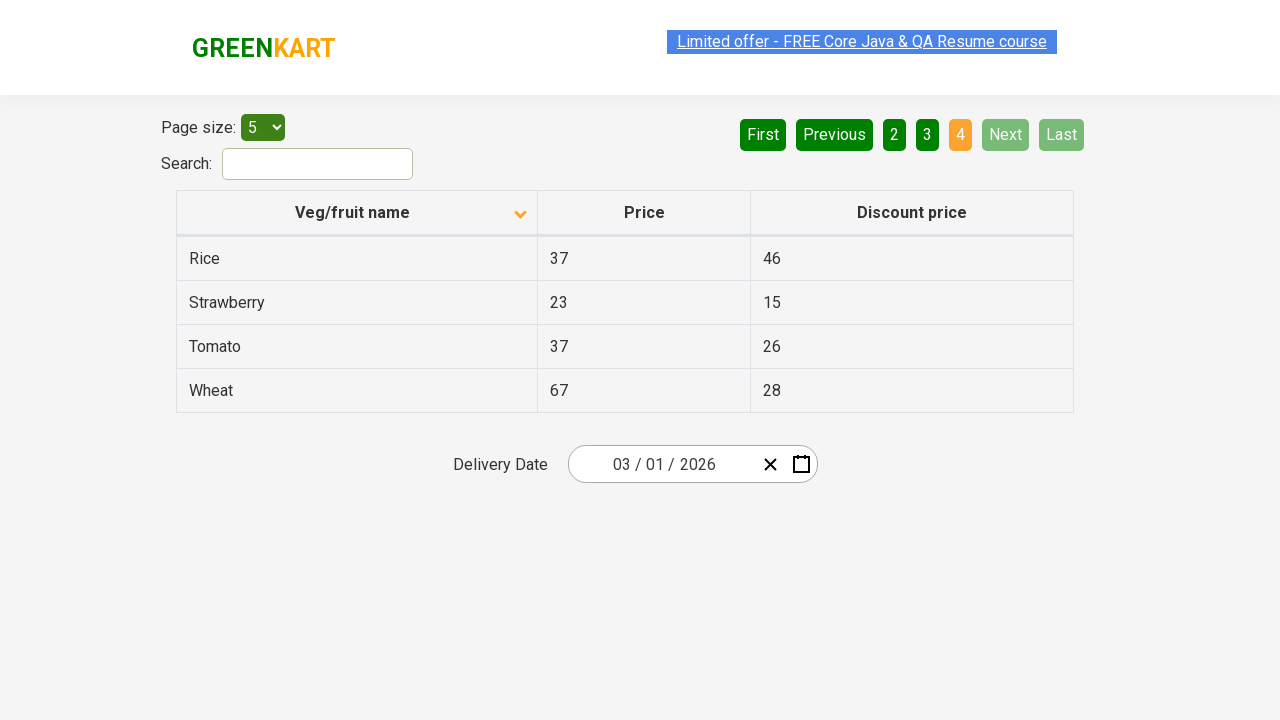

Found 'Rice' item in table
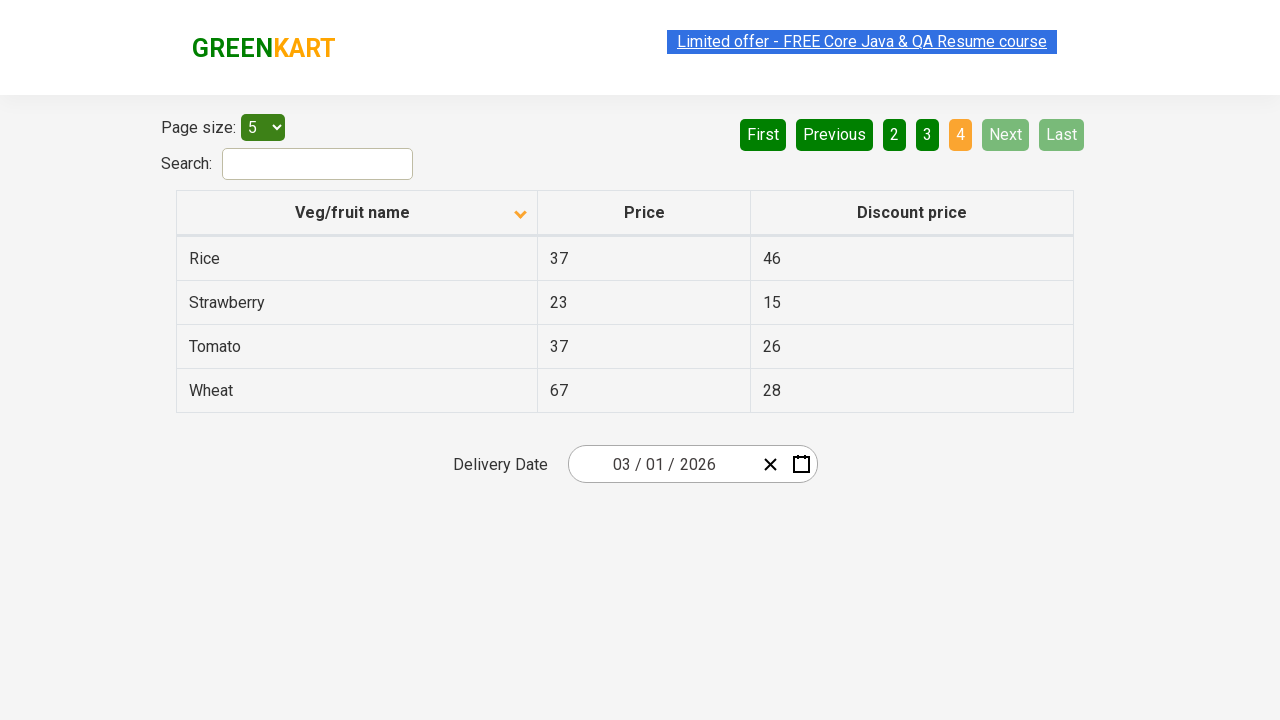

Verified table data is present with product rows
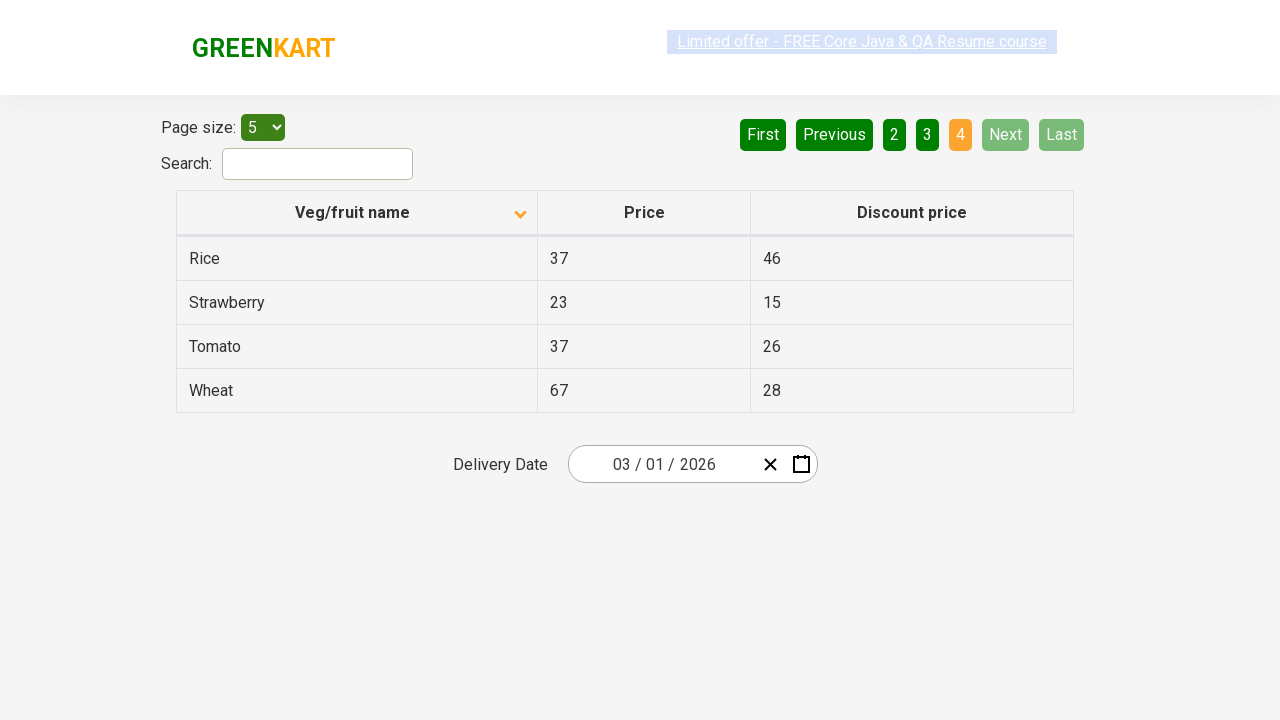

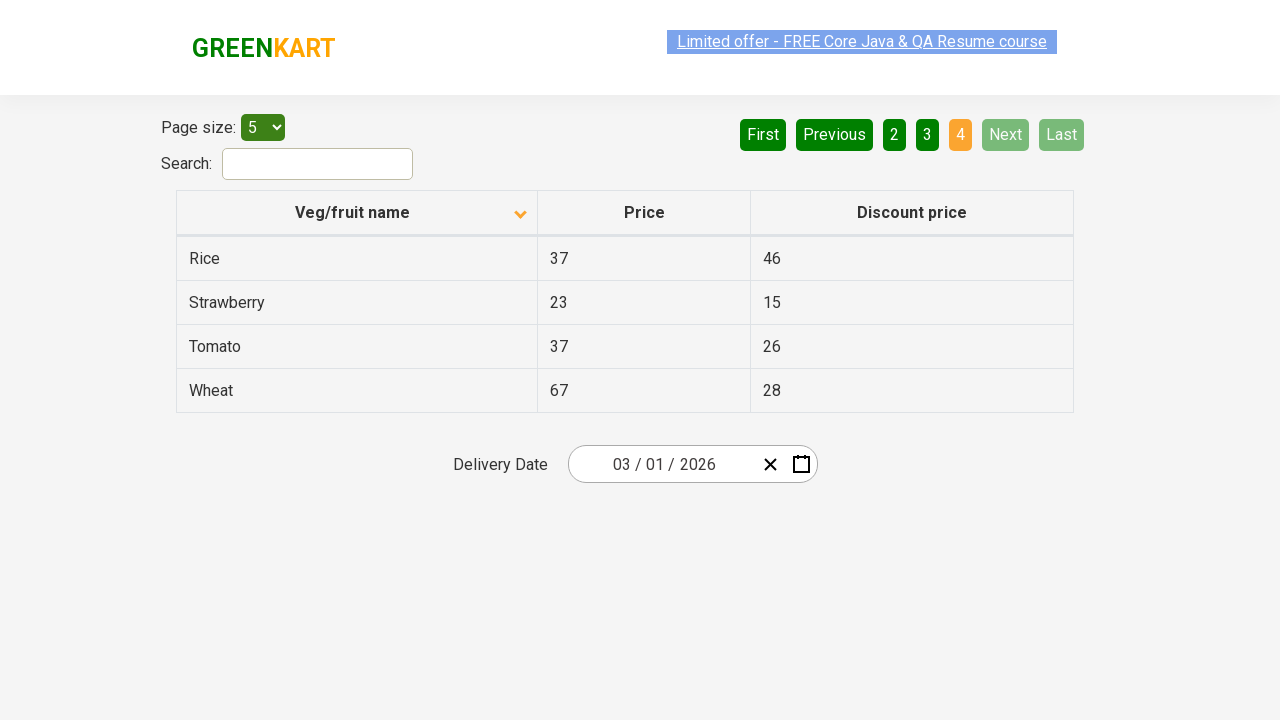